Tests dynamic element visibility with explicit waits by clicking Remove button, verifying "It's gone!" message, clicking Add button, and verifying "It's back" message

Starting URL: https://the-internet.herokuapp.com/dynamic_controls

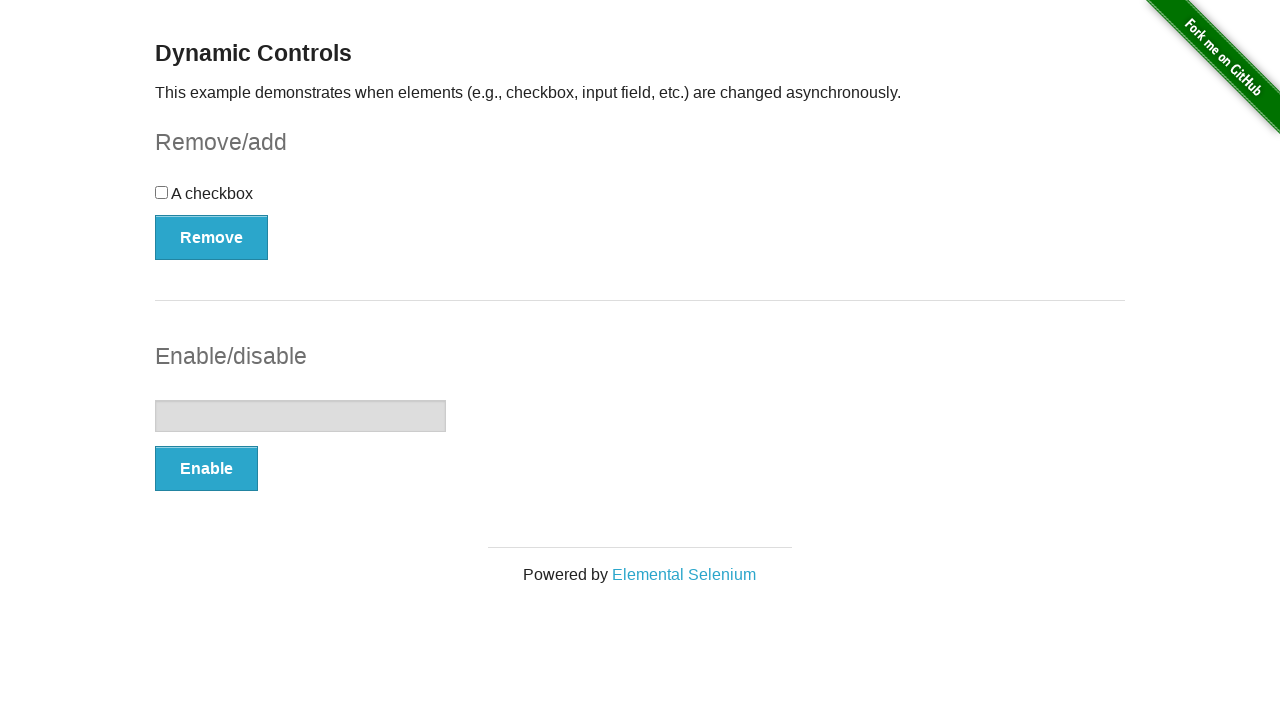

Clicked Remove button to hide dynamic element at (212, 237) on xpath=//button[text()='Remove']
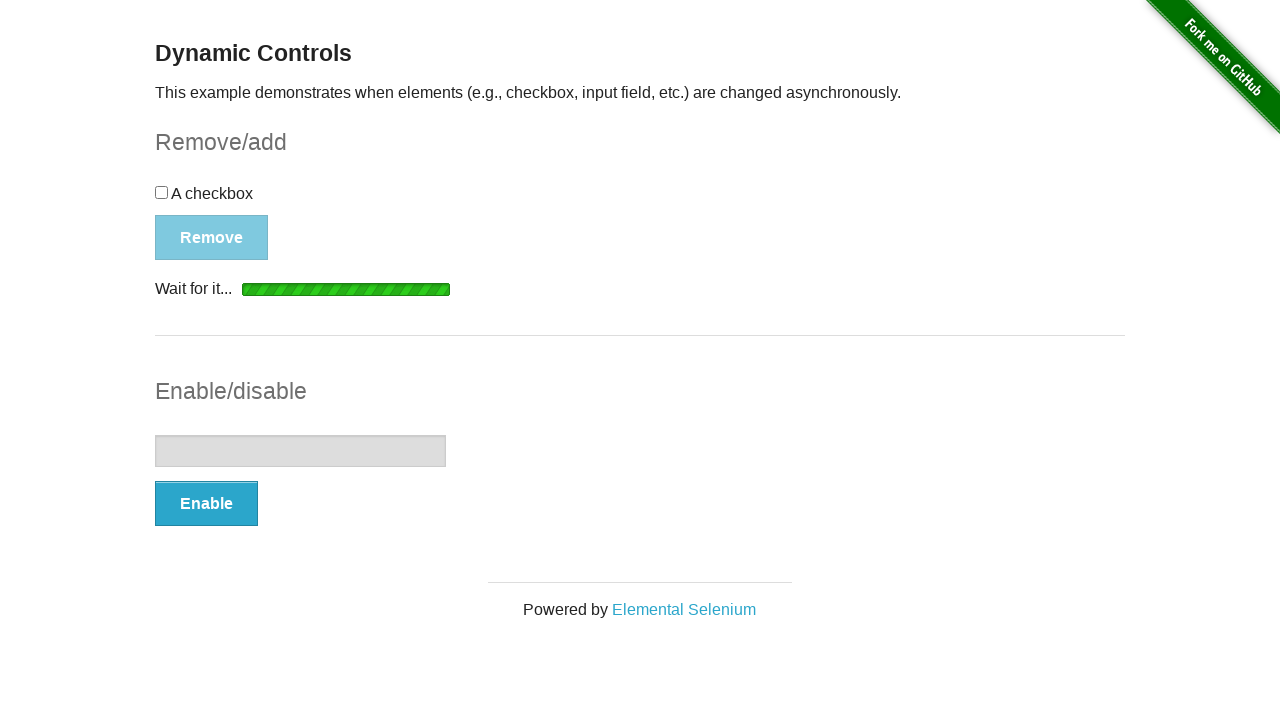

Verified 'It's gone!' message appeared after removing element
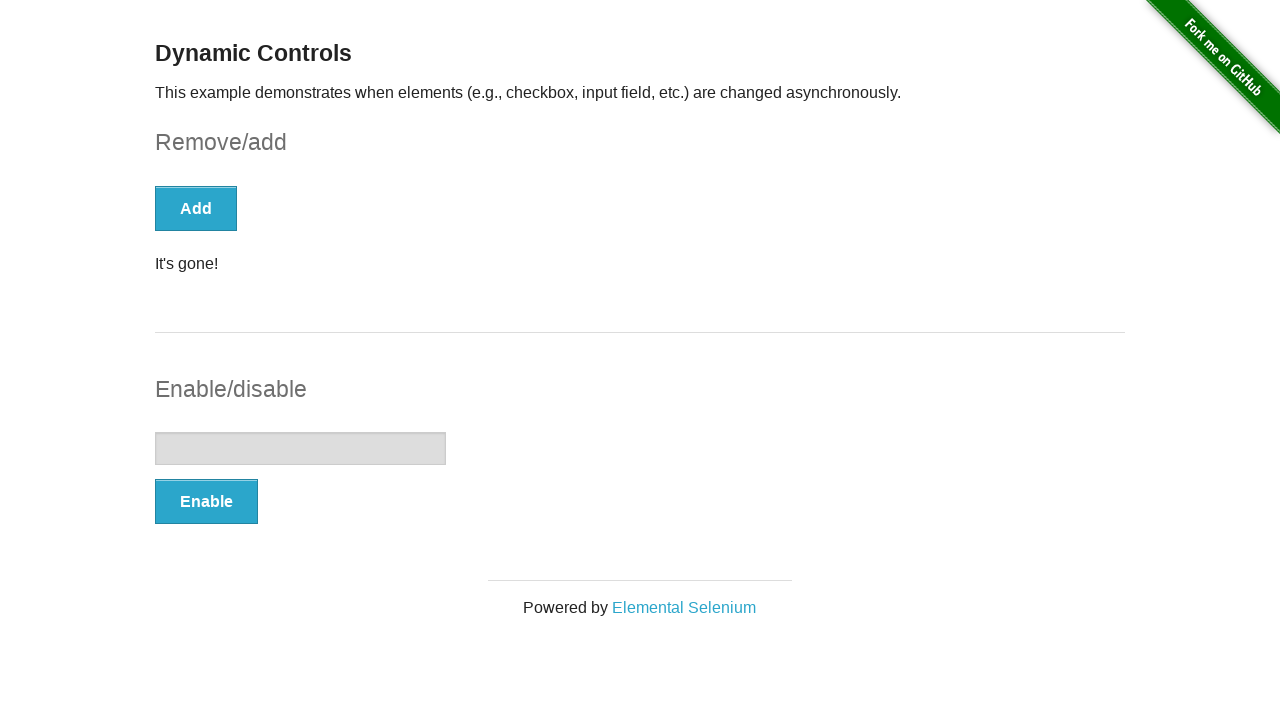

Clicked Add button to restore dynamic element at (196, 208) on xpath=//button[@autocomplete='off'][1]
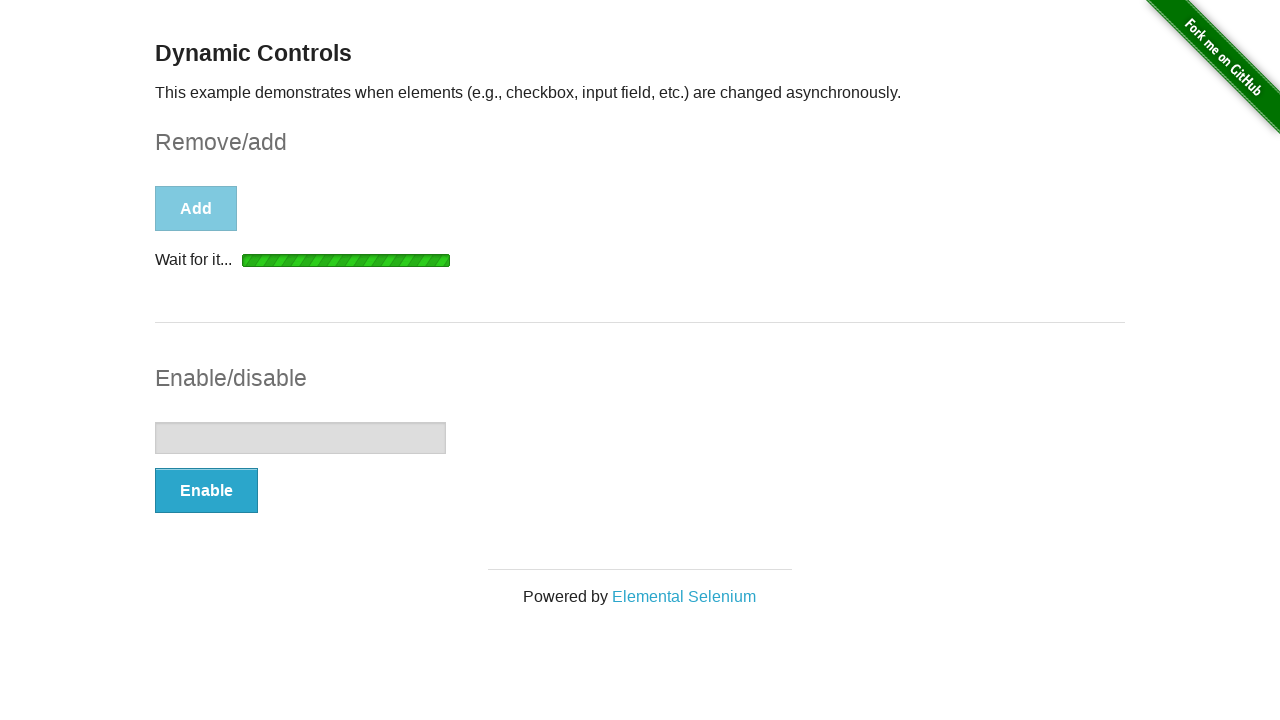

Verified 'It's back' message appeared after adding element
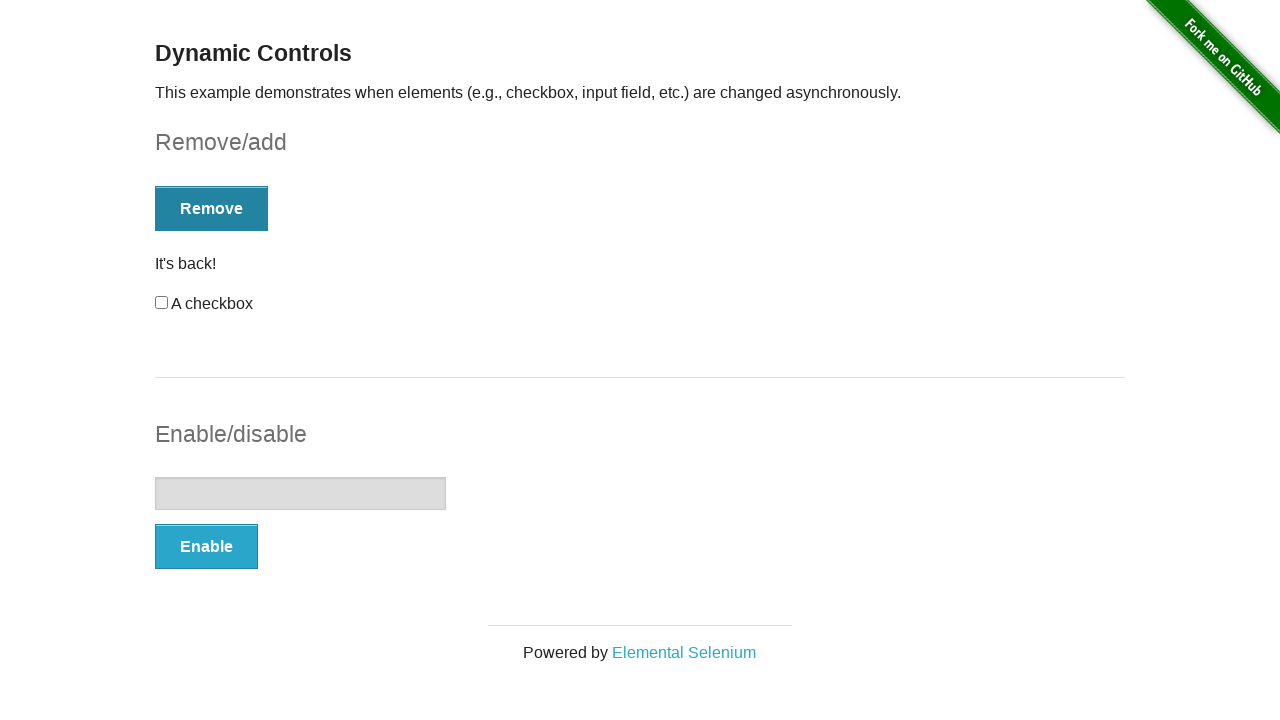

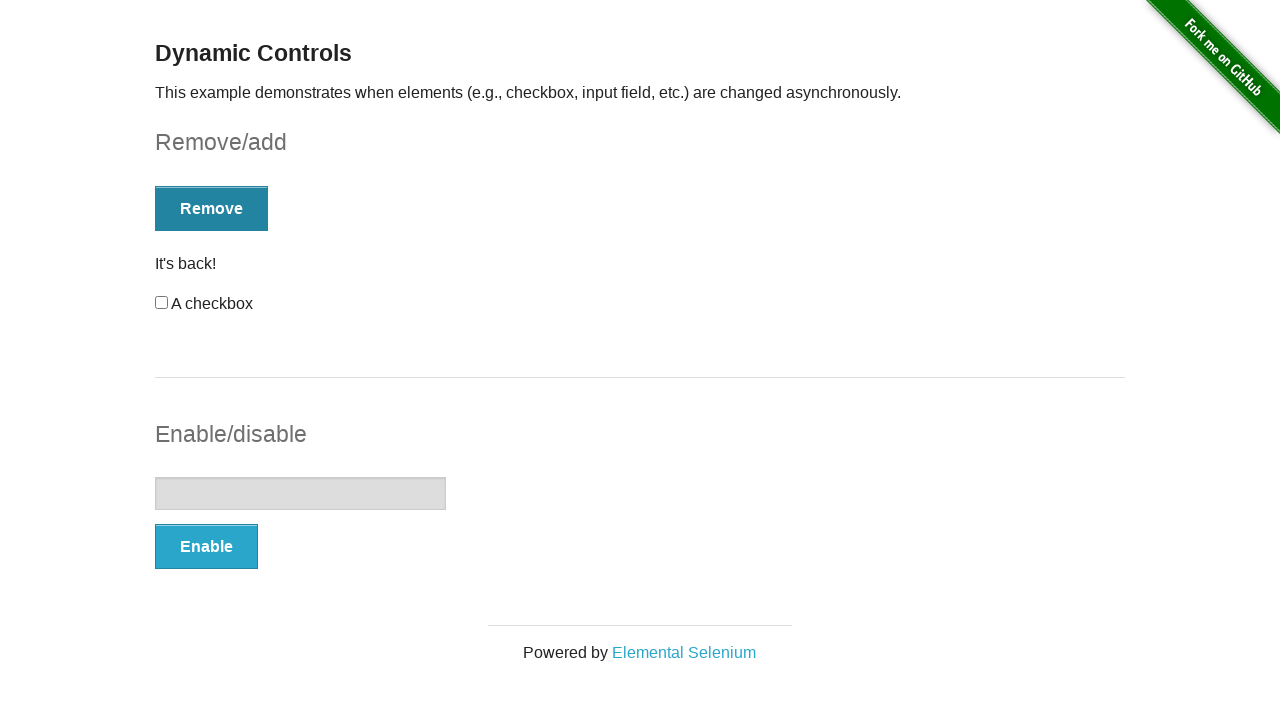